Navigates to zlti.com homepage and verifies that anchor links are present on the page by waiting for and locating link elements.

Starting URL: http://www.zlti.com

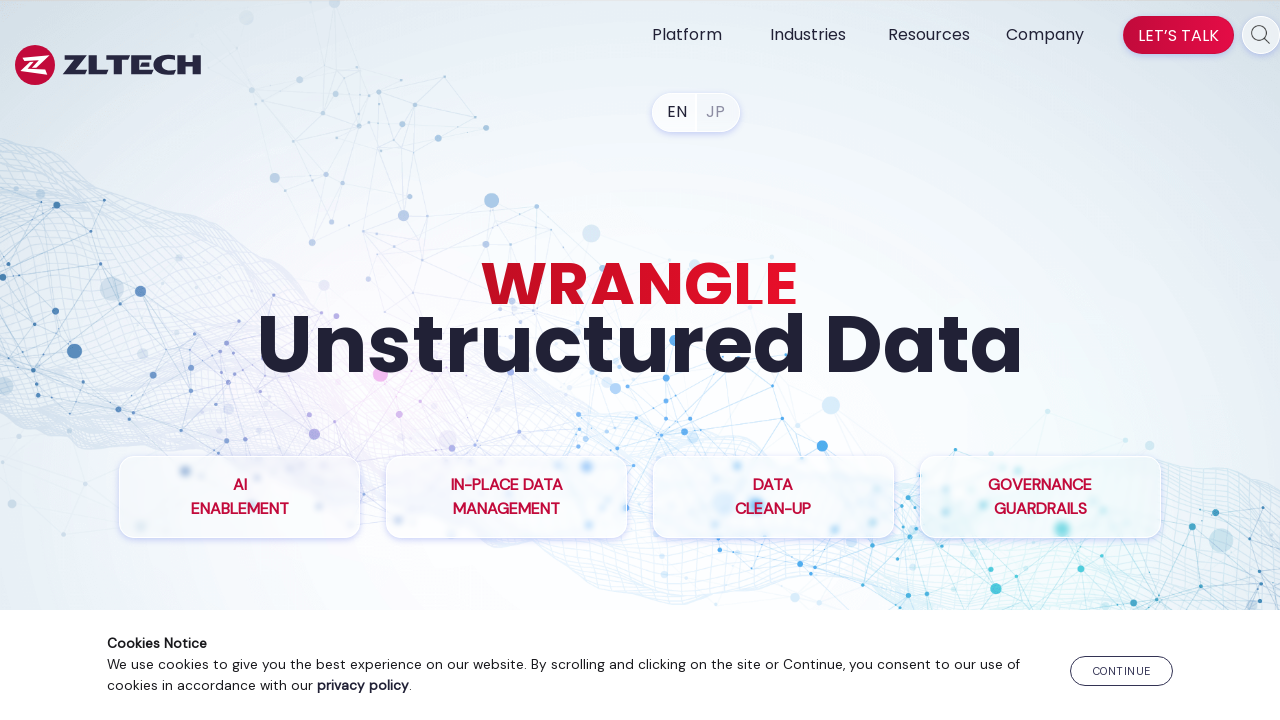

Navigated to zlti.com homepage
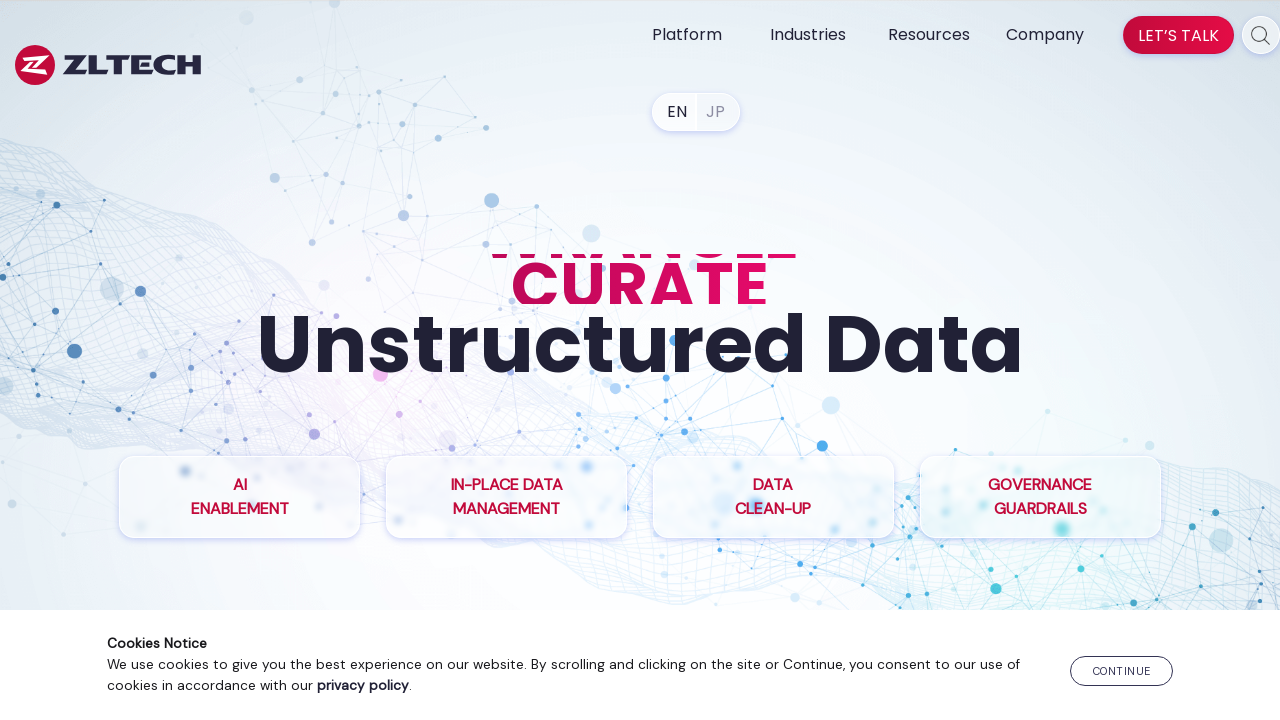

Waited for anchor links to be present on the page
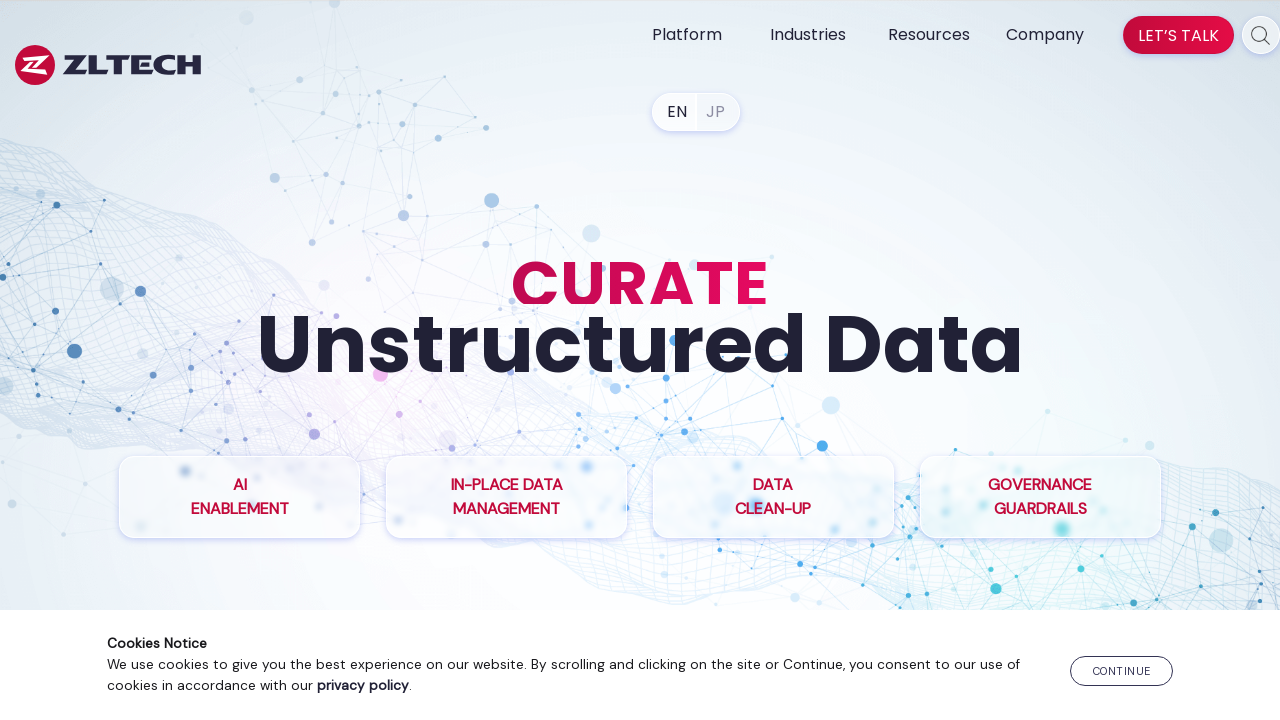

Retrieved all anchor elements from the page
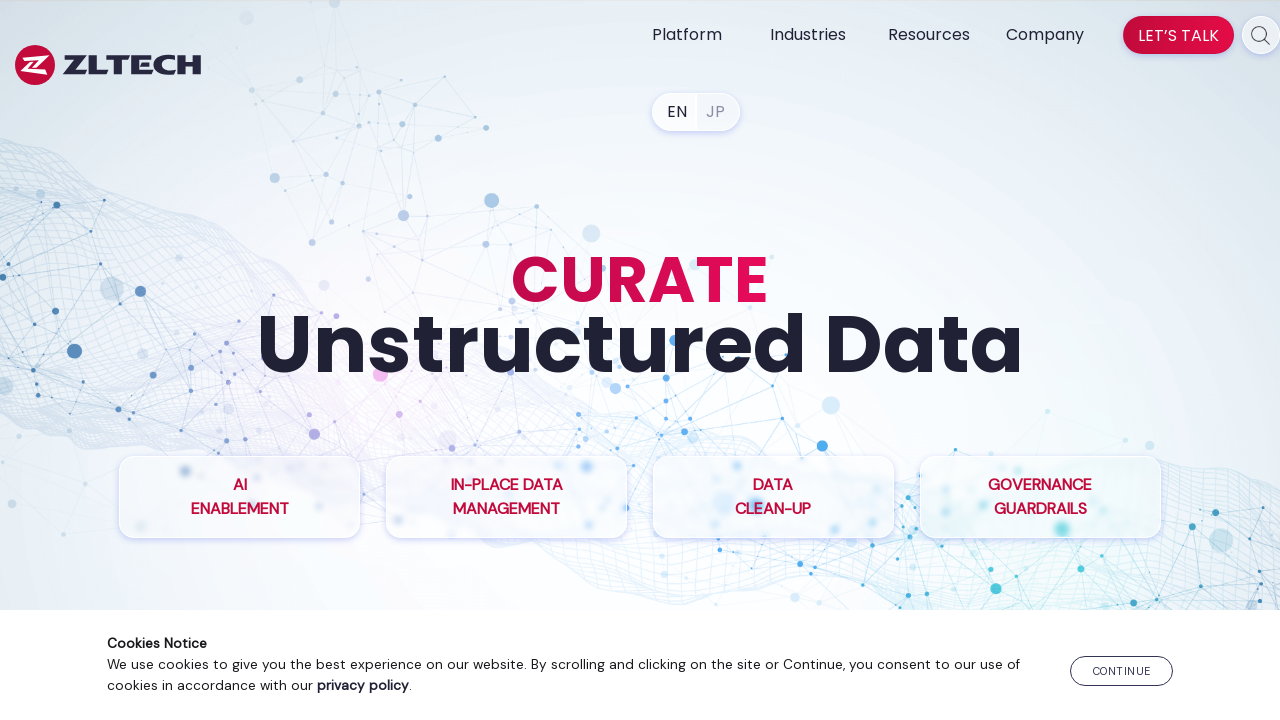

Verified that at least one link exists on the page
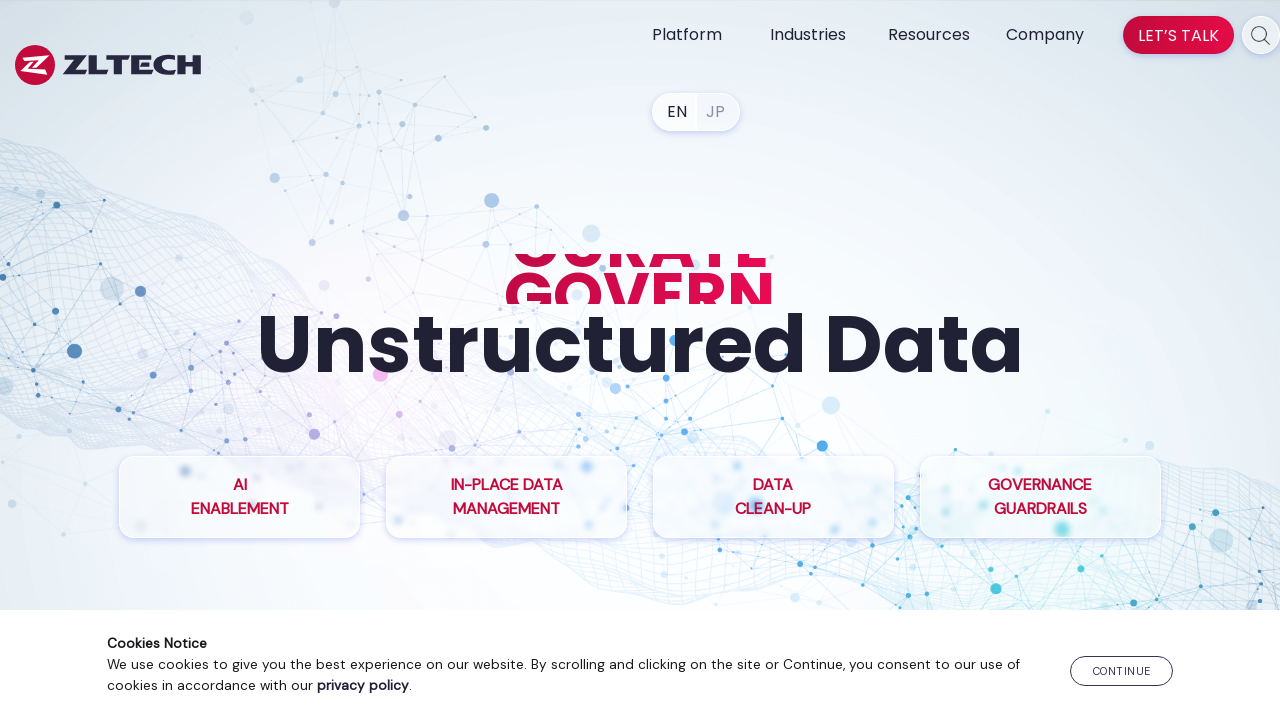

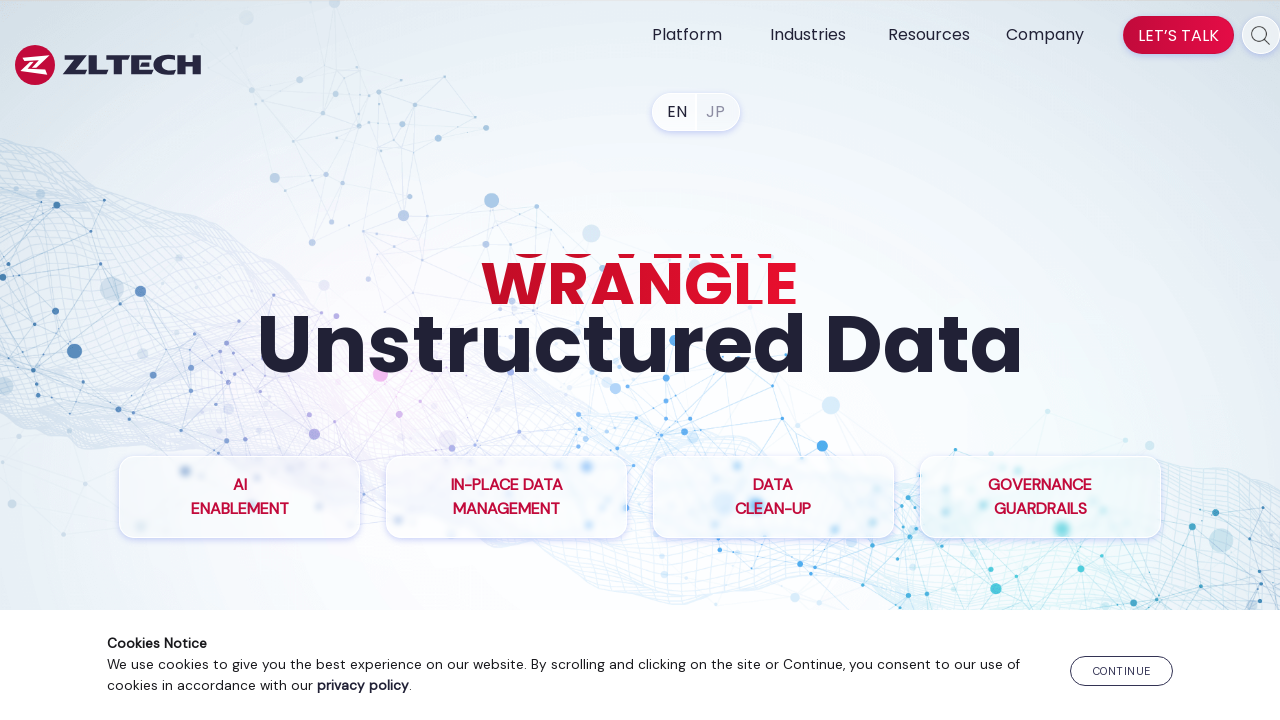